Tests clicking a button with a dynamic ID on the UI Testing Playground website, demonstrating how to handle elements that don't have stable identifiers.

Starting URL: http://uitestingplayground.com/dynamicid

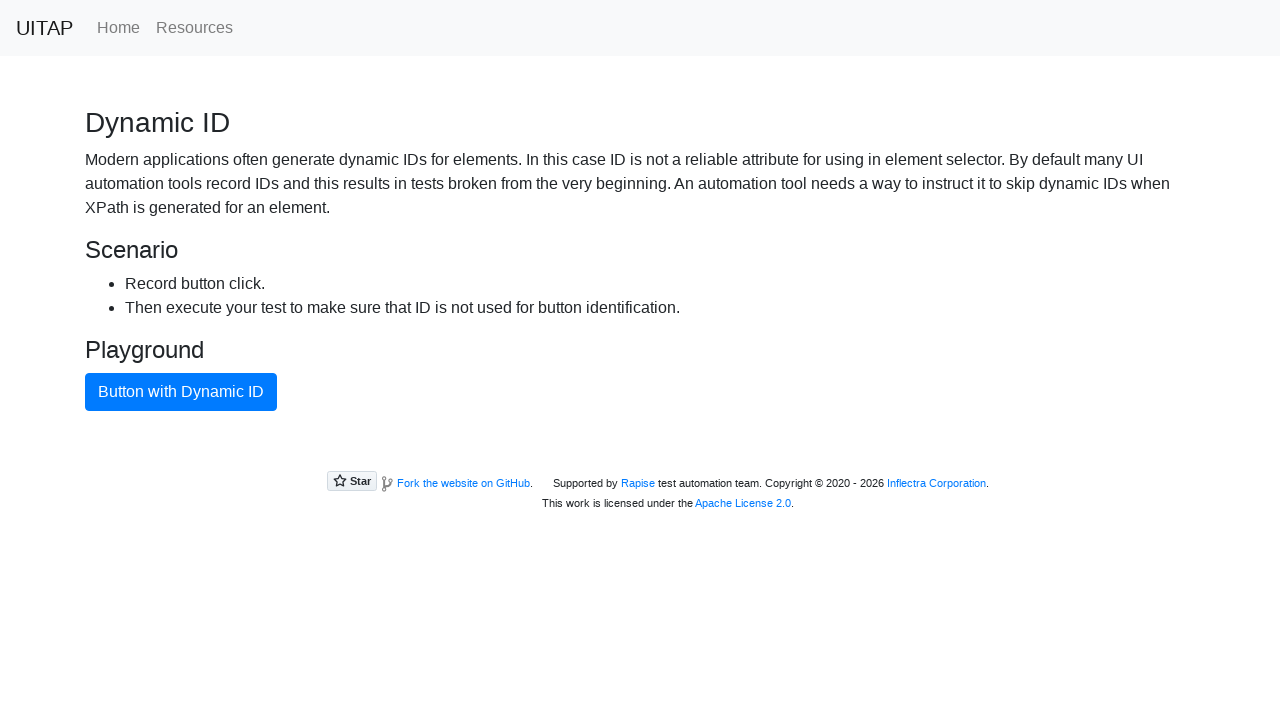

Located button with dynamic ID using XPath class selector
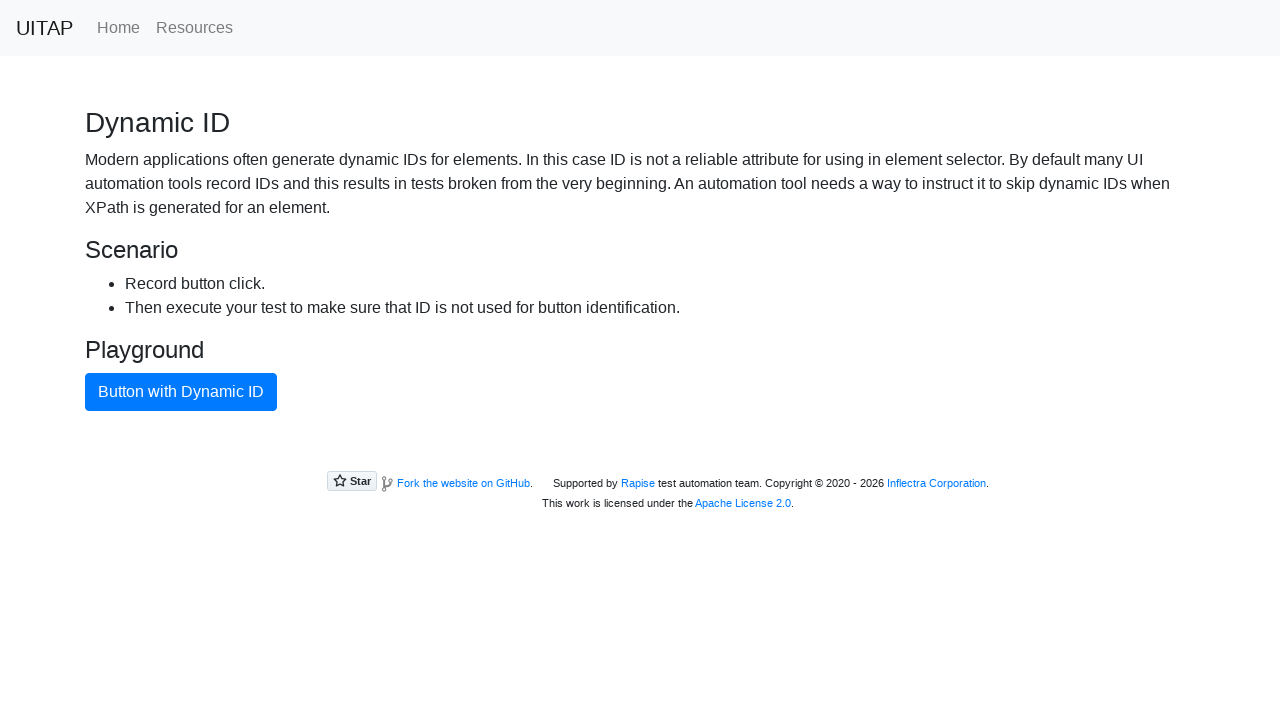

Waited for dynamic button to become visible
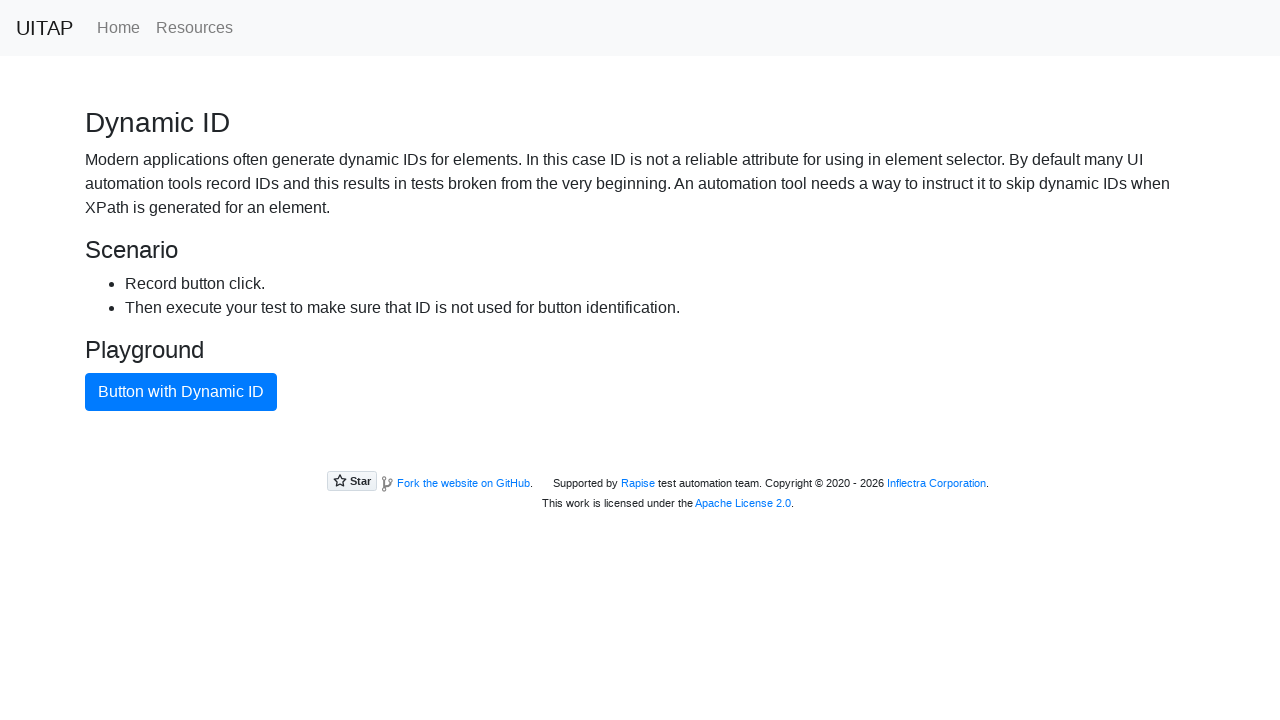

Clicked the button with dynamic ID at (181, 392) on xpath=//button[contains(@class, 'btn-primary')]
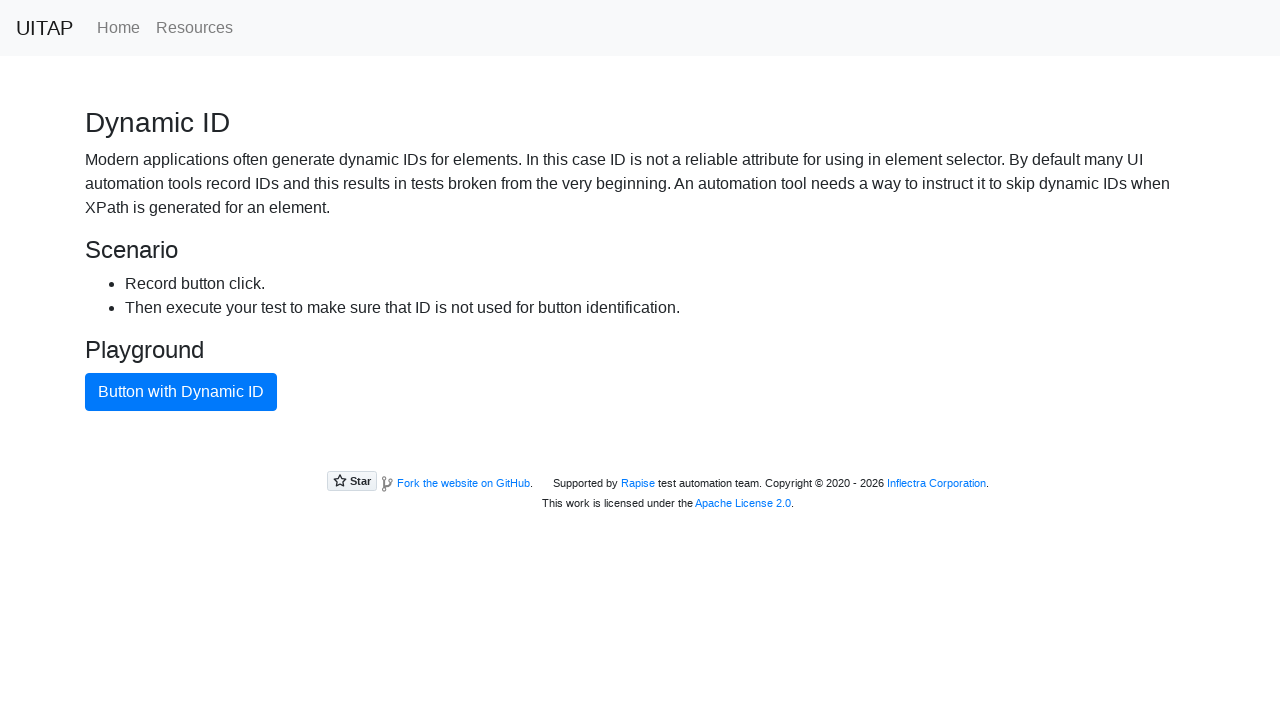

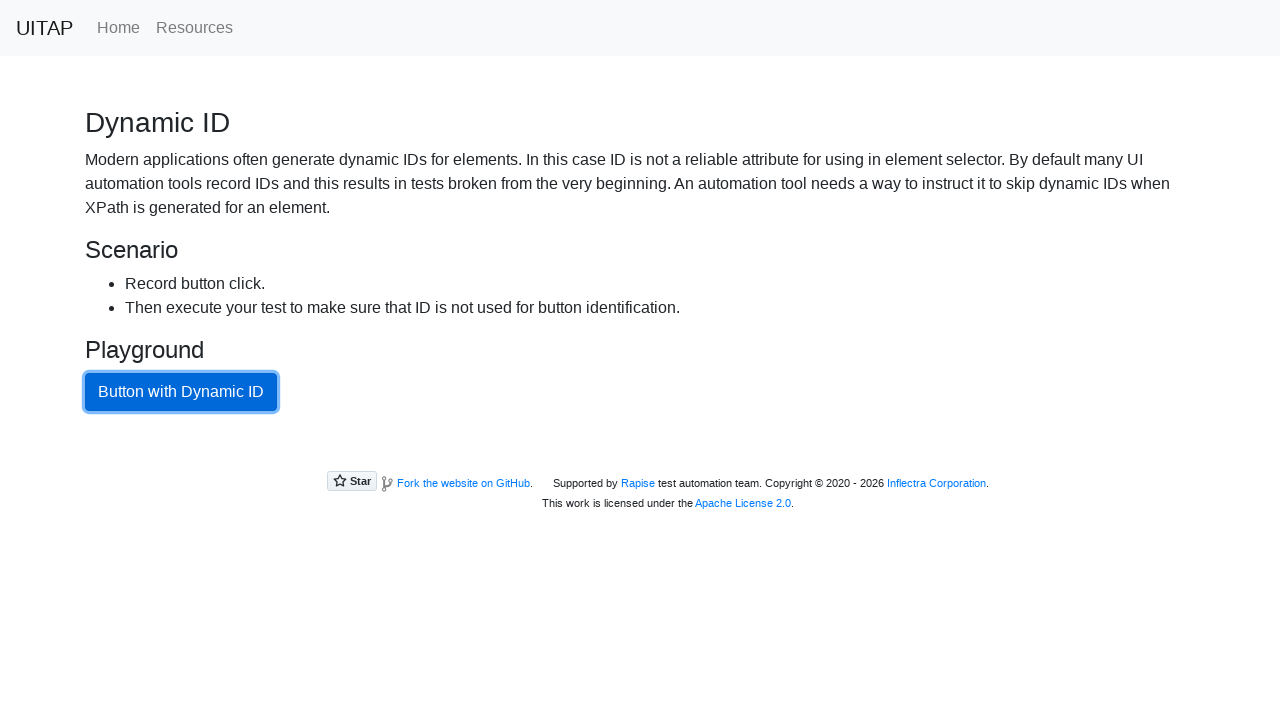